Tests marking all items as completed using the toggle all checkbox

Starting URL: https://demo.playwright.dev/todomvc

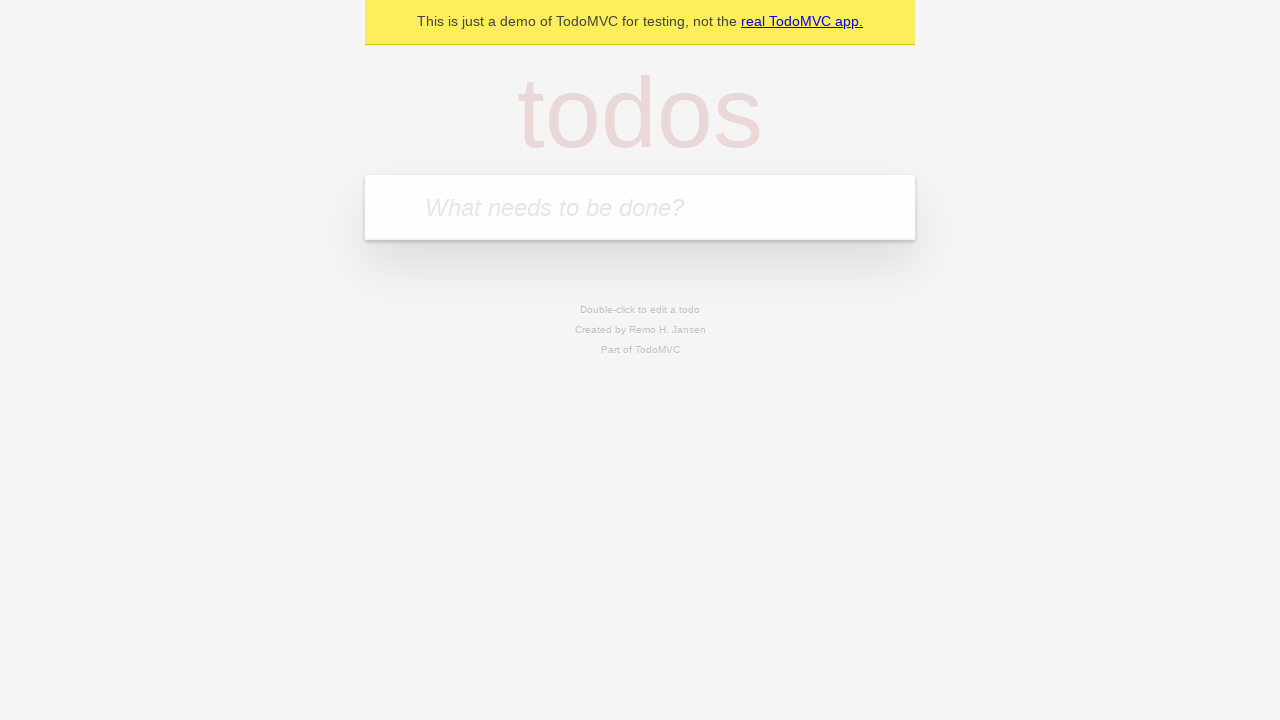

Filled todo input with 'buy some cheese' on internal:attr=[placeholder="What needs to be done?"i]
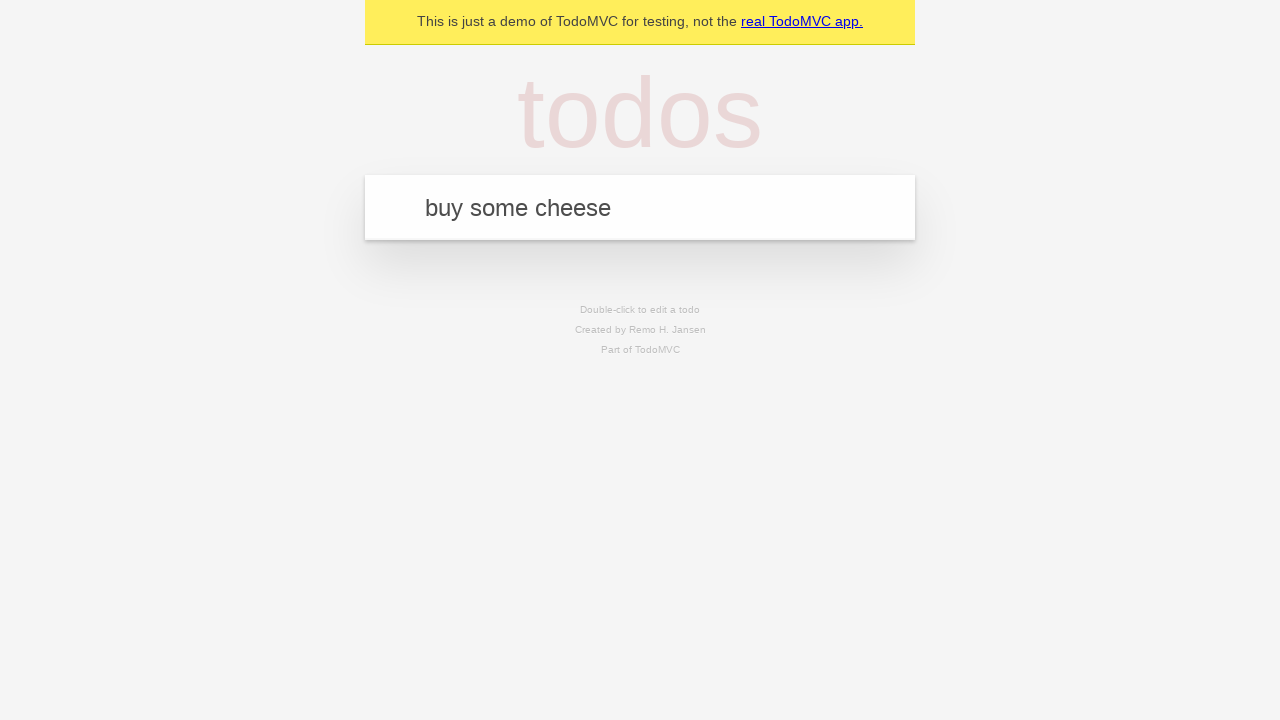

Pressed Enter to add first todo on internal:attr=[placeholder="What needs to be done?"i]
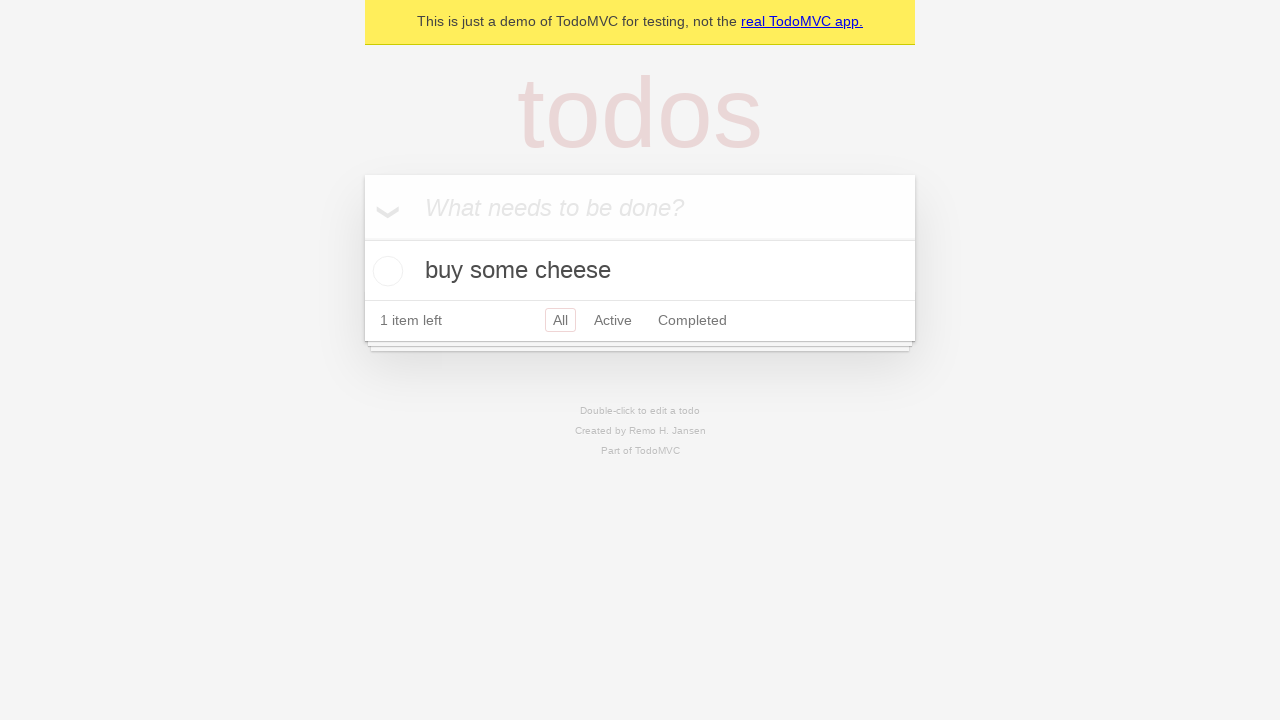

Filled todo input with 'feed the cat' on internal:attr=[placeholder="What needs to be done?"i]
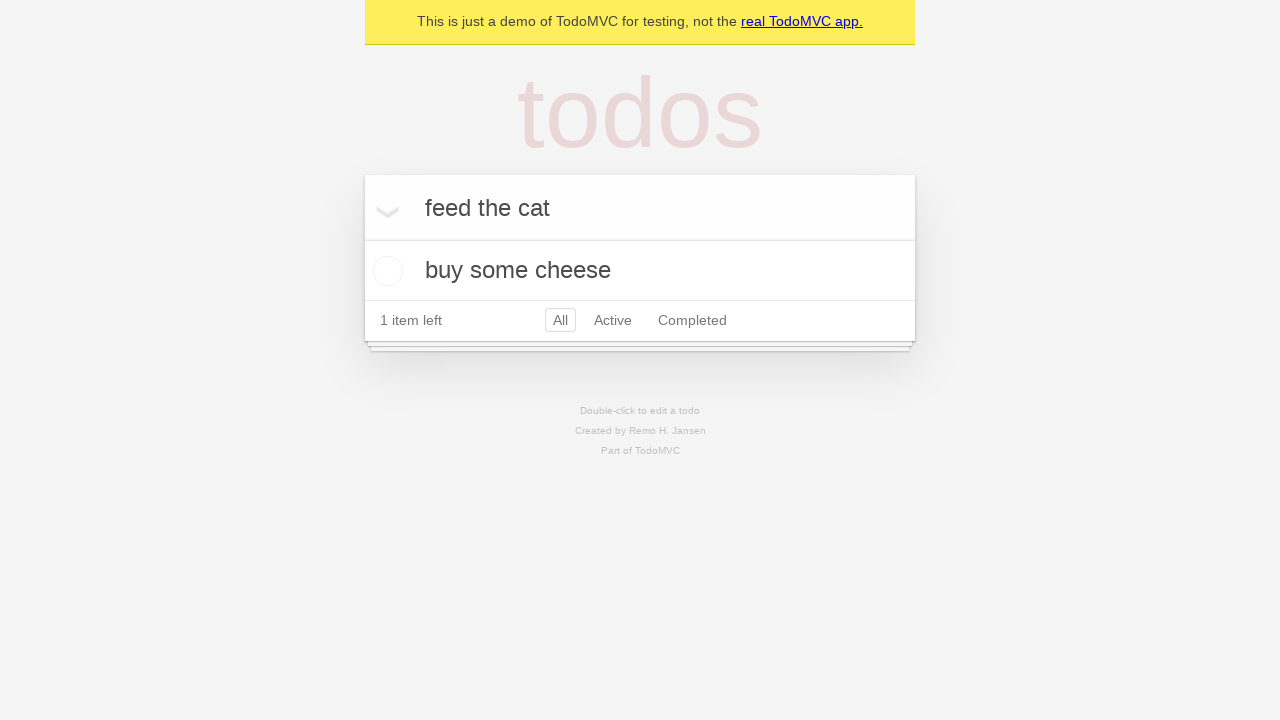

Pressed Enter to add second todo on internal:attr=[placeholder="What needs to be done?"i]
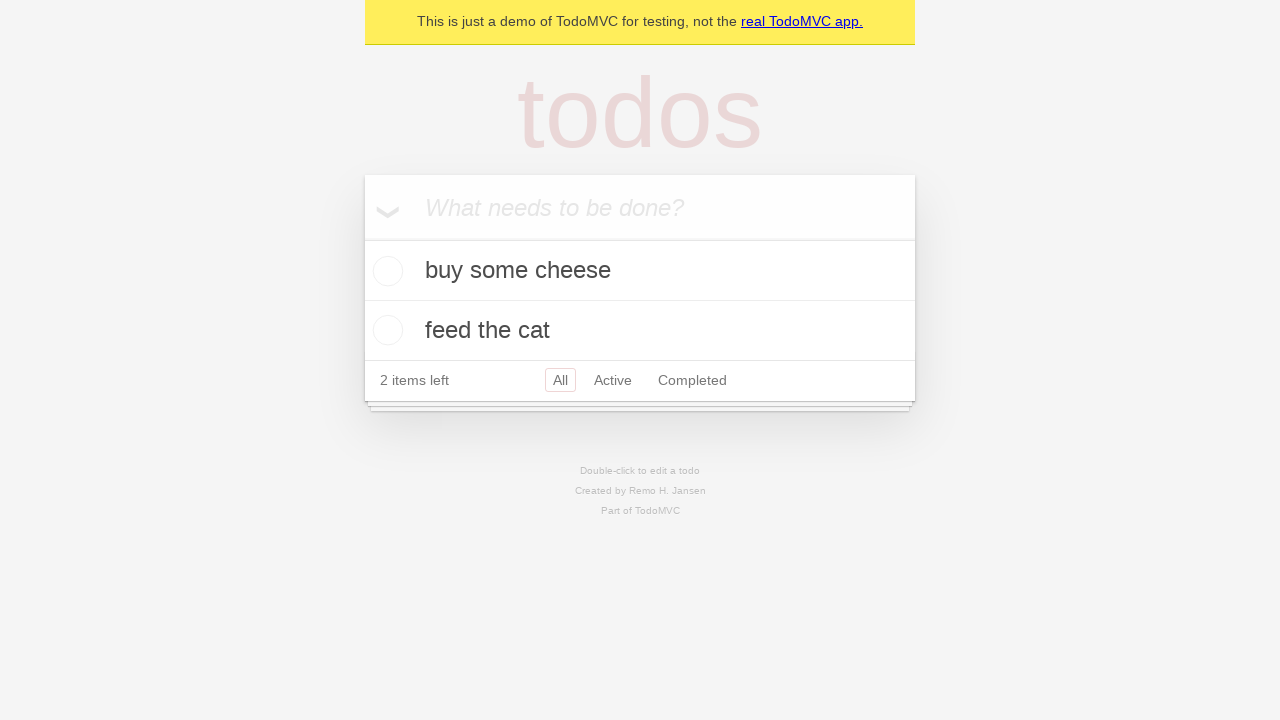

Filled todo input with 'book a doctors appointment' on internal:attr=[placeholder="What needs to be done?"i]
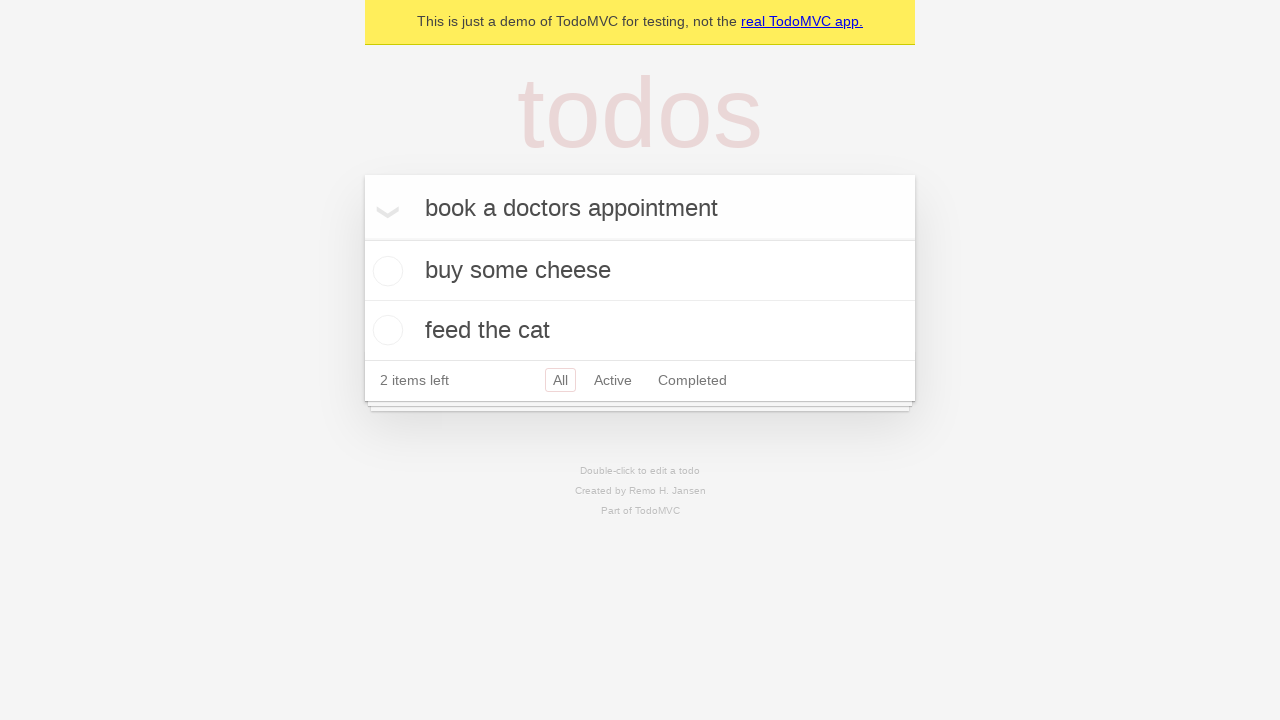

Pressed Enter to add third todo on internal:attr=[placeholder="What needs to be done?"i]
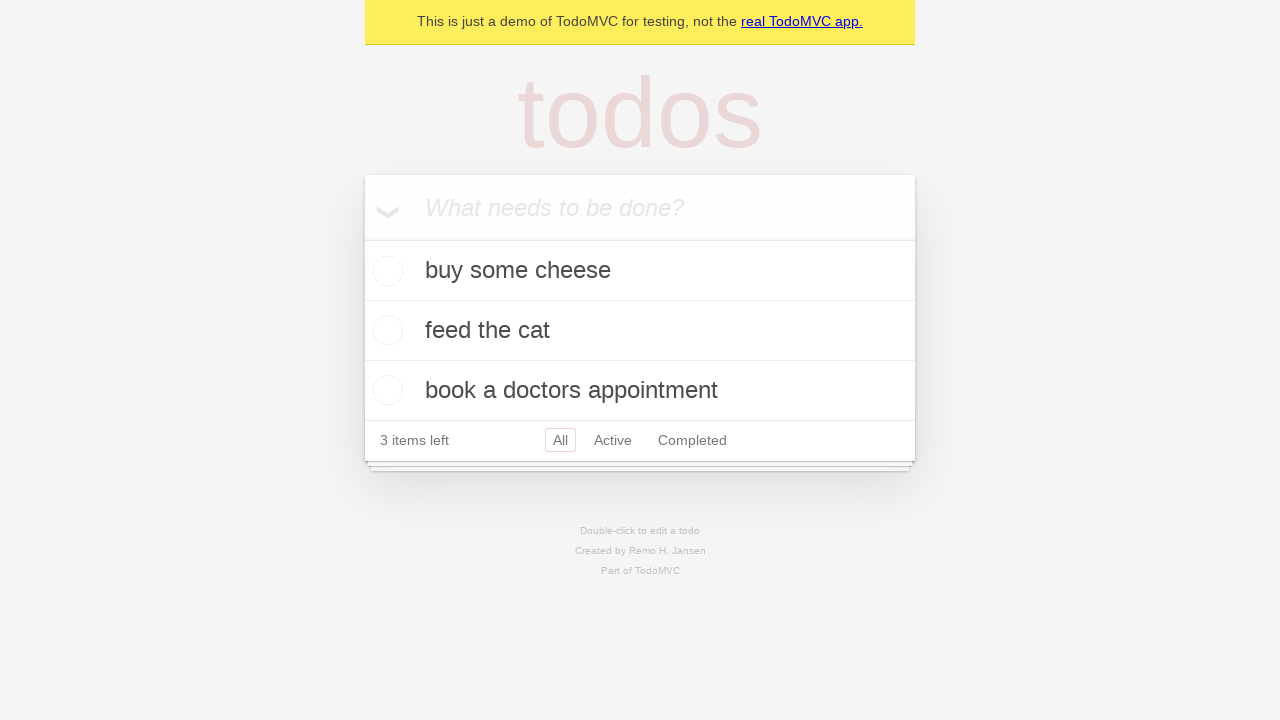

Waited for third todo item to be created
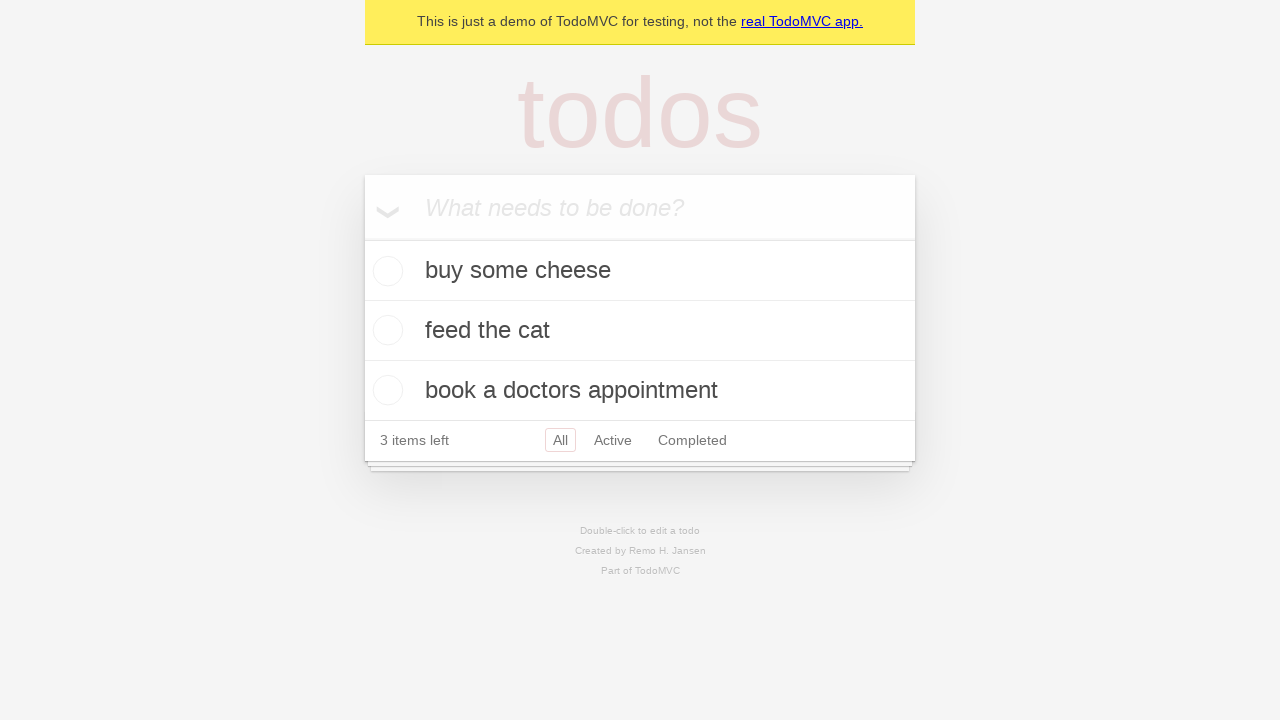

Clicked 'Mark all as complete' checkbox at (362, 238) on internal:label="Mark all as complete"i
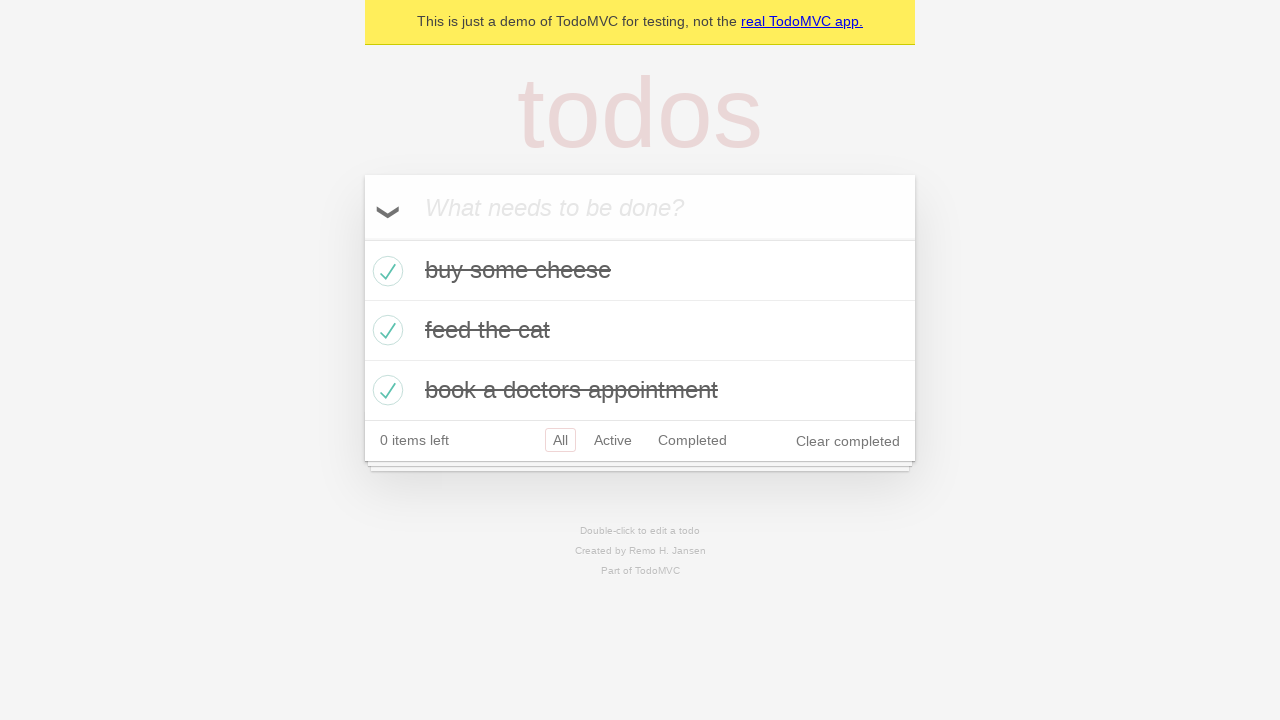

Waited for all todos to be marked as completed
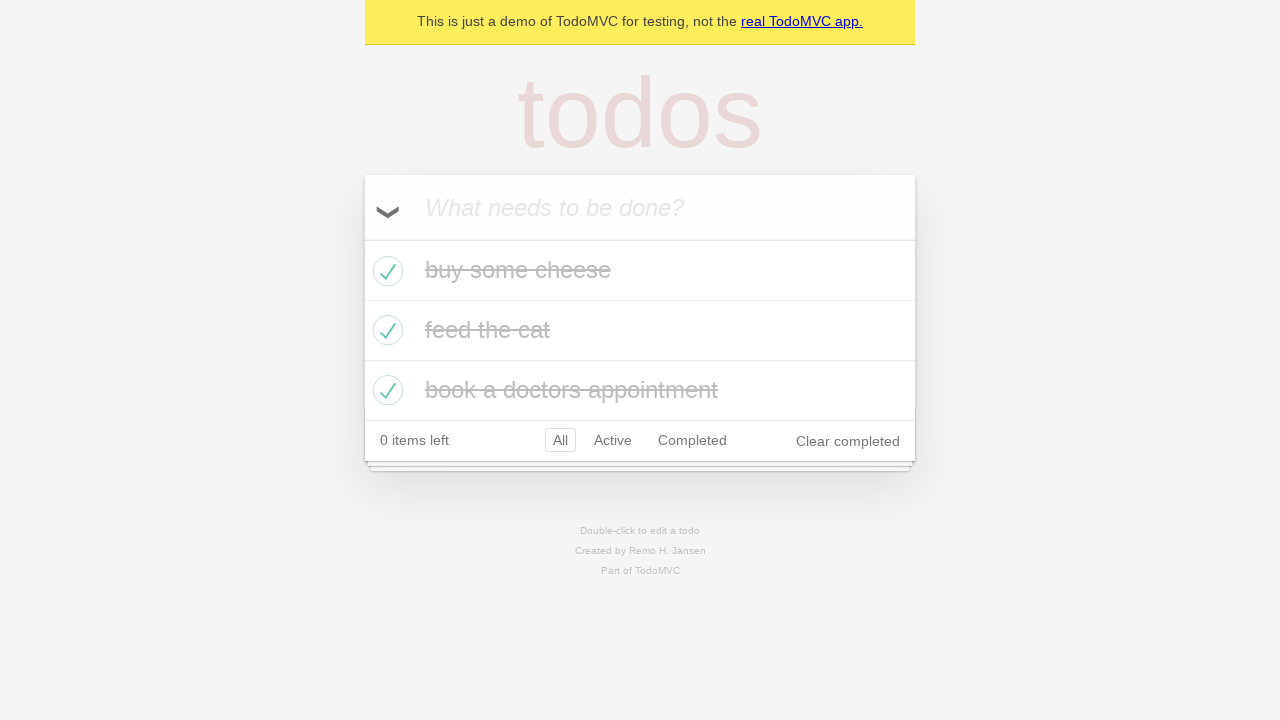

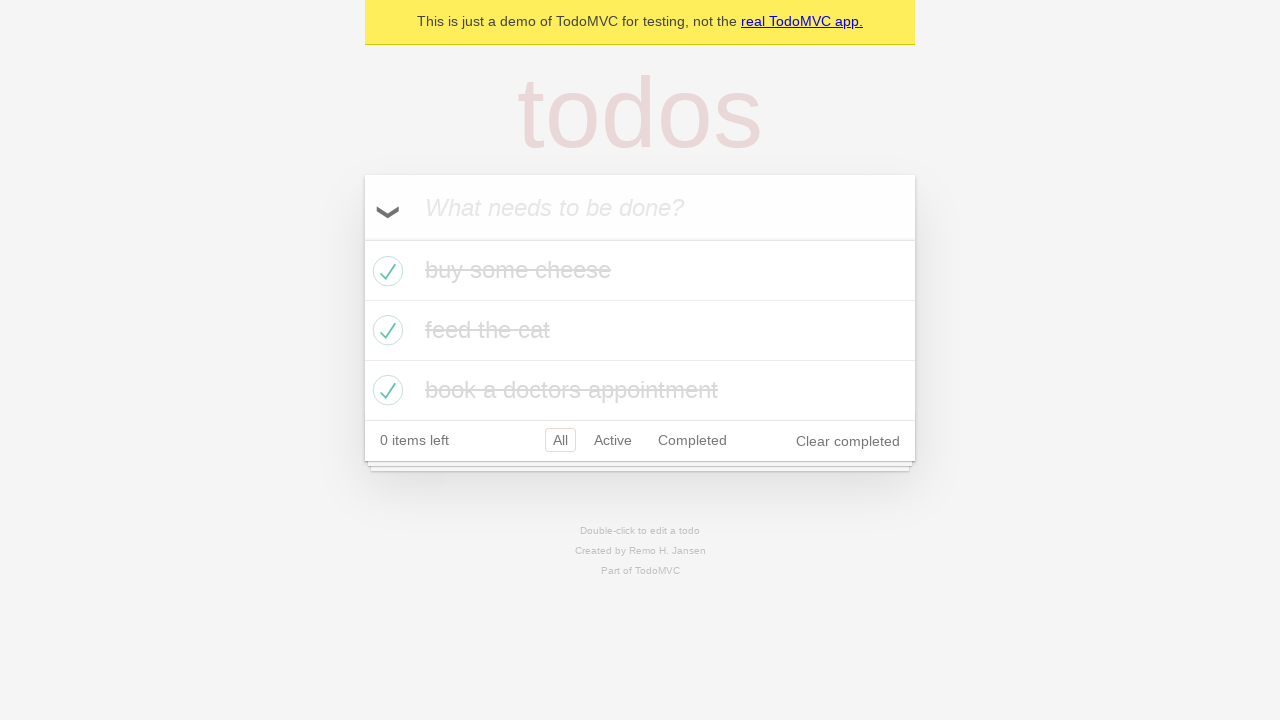